Navigates to a GitHub repository page, clicks on an "A/B Testing" link, then clicks on an "Elemental Selenium" link to test navigation through the repository

Starting URL: https://github.com/saucelabs/the-internet

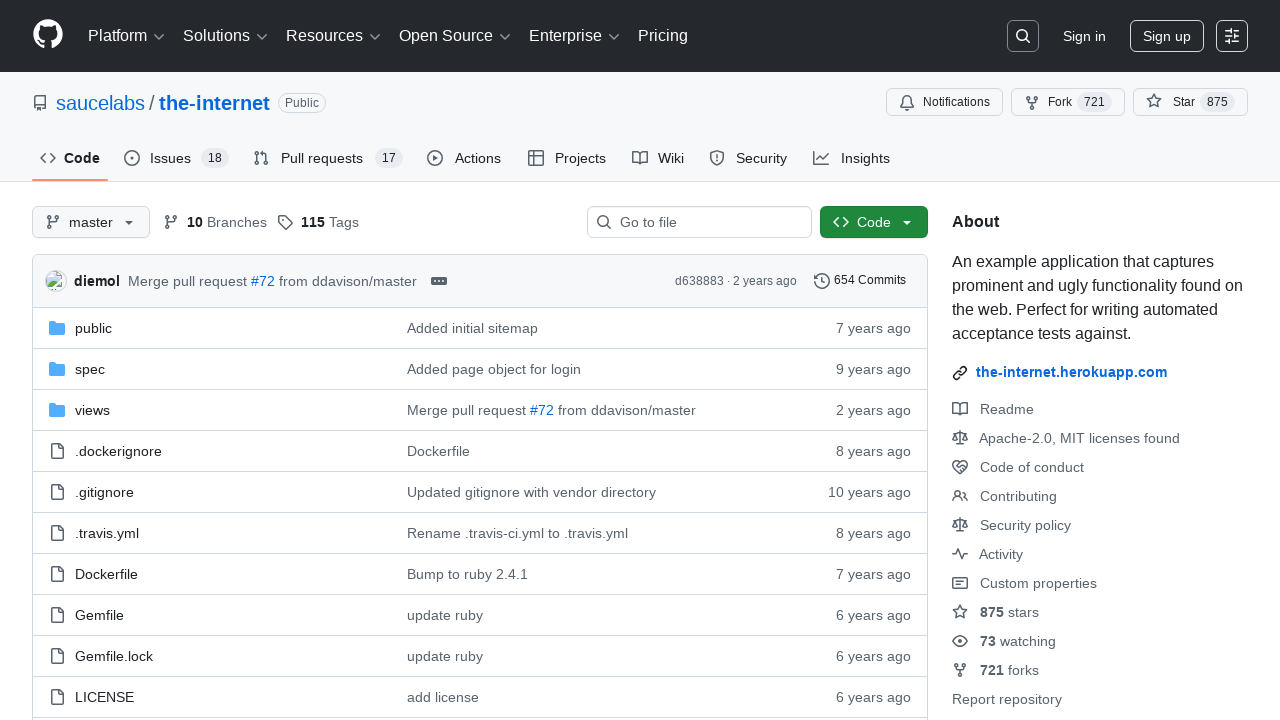

Navigated to GitHub repository page at https://github.com/saucelabs/the-internet
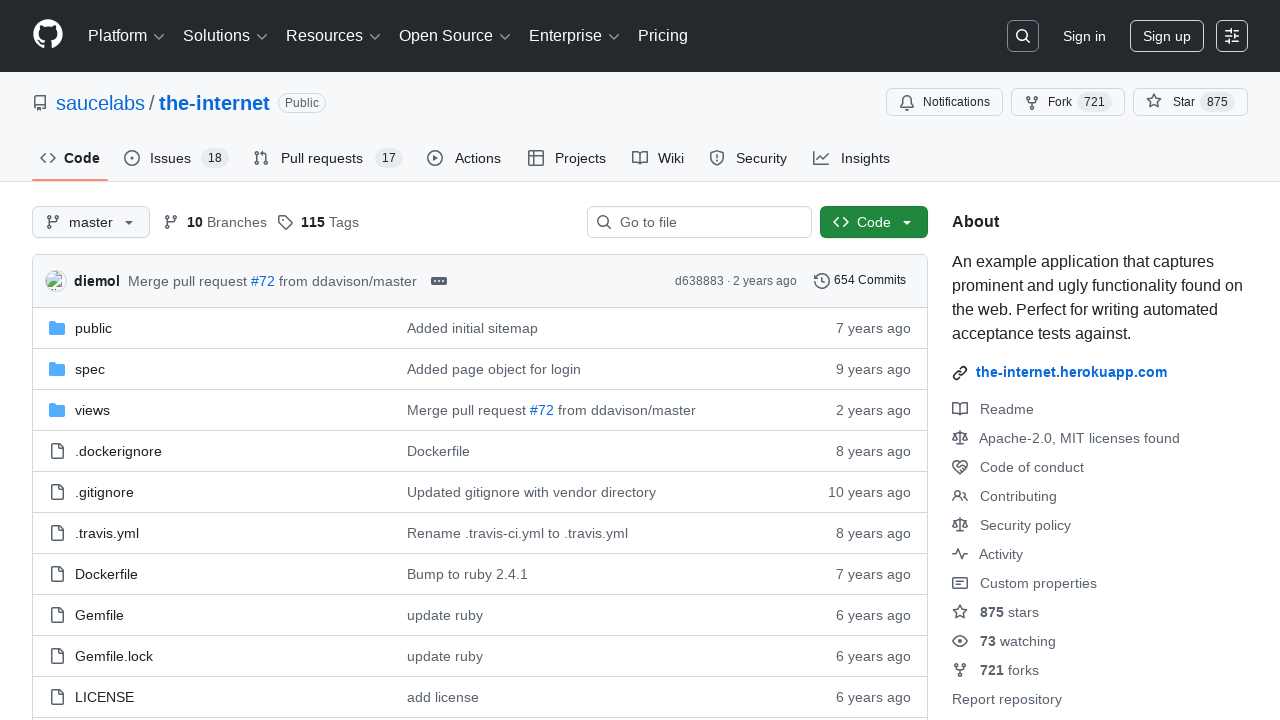

Clicked on the 'A/B Testing' link at (138, 360) on text=A/B Testing
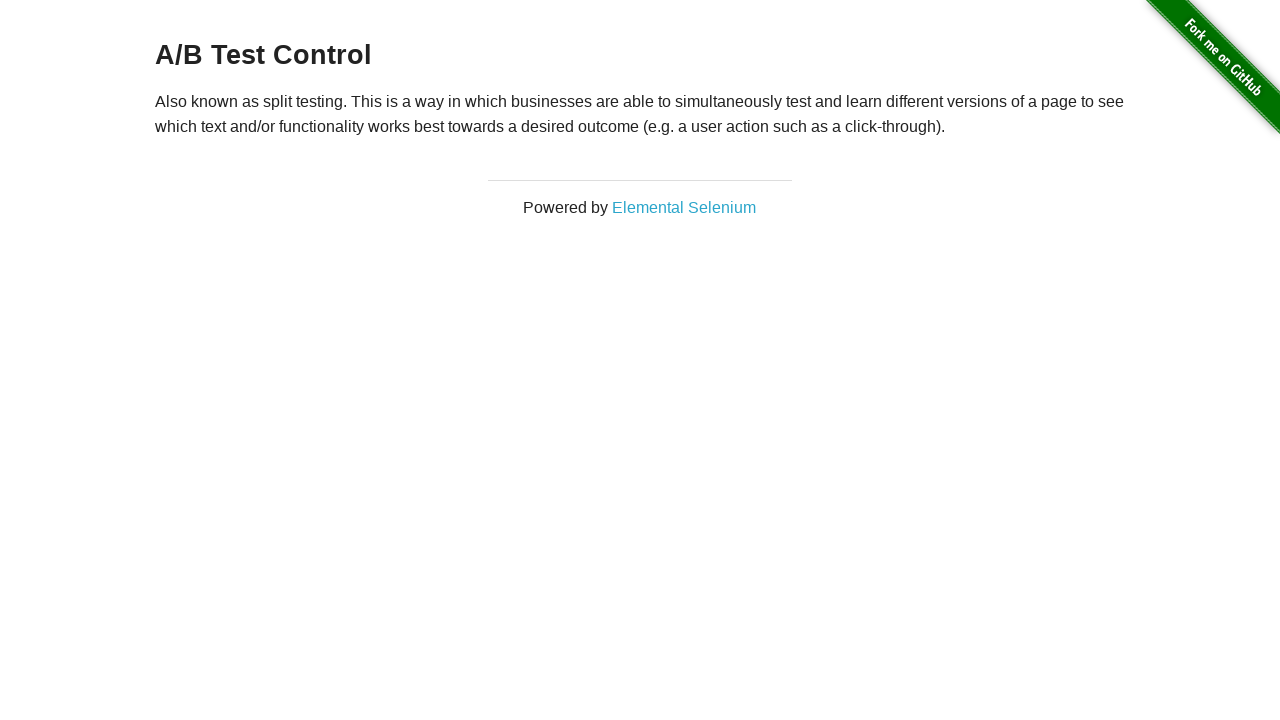

Clicked on the 'Elemental Selenium' link at (684, 207) on text=Elemental Selenium
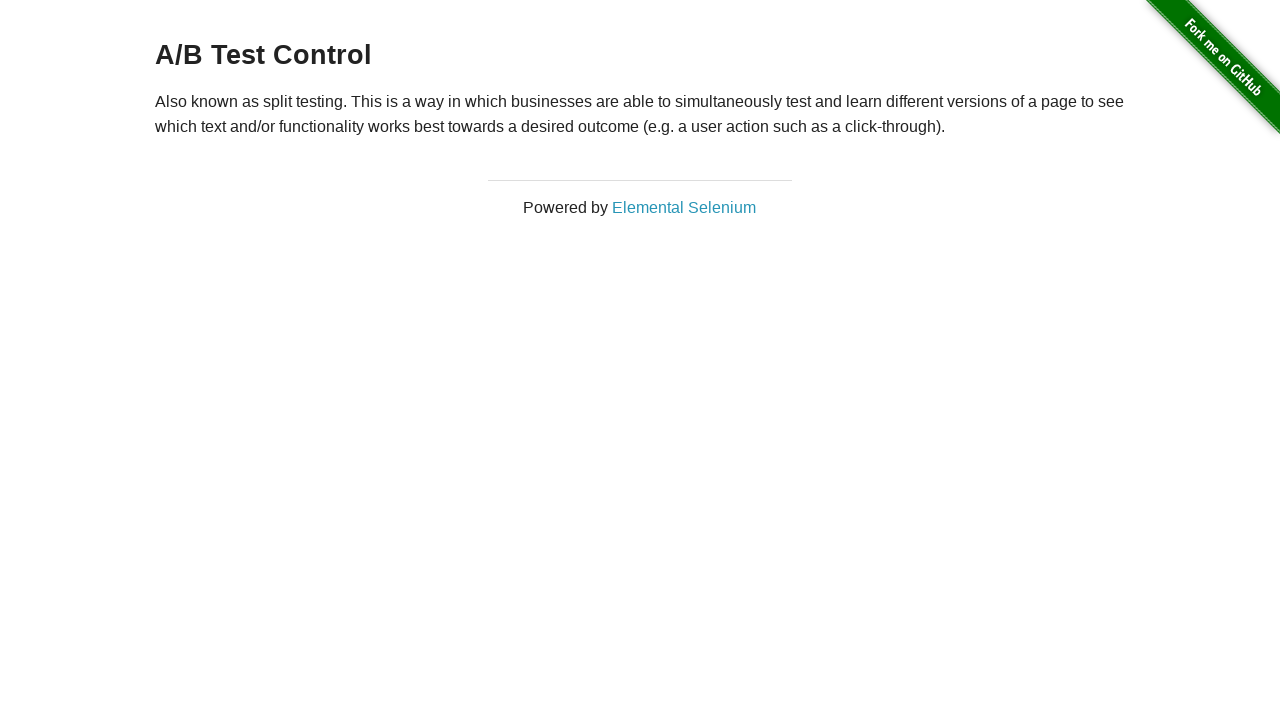

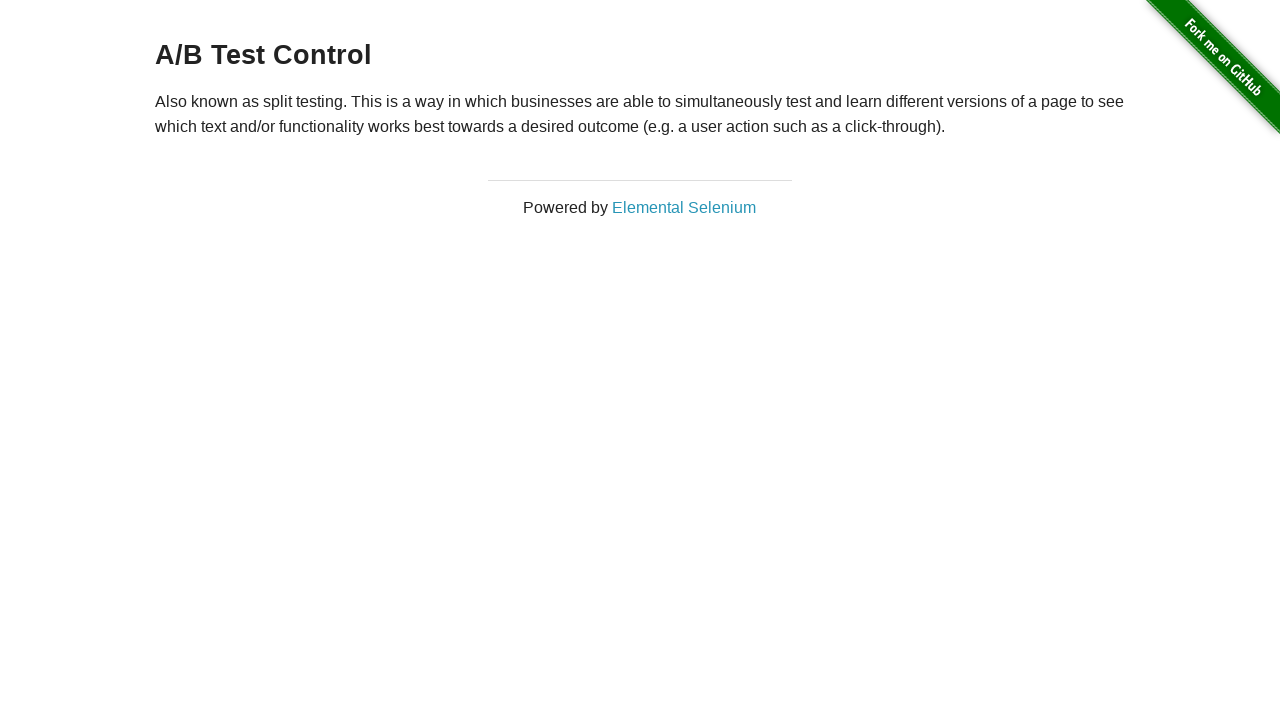